Tests checkbox functionality by clicking on three different checkboxes using various selector strategies (id, CSS selector, and XPath)

Starting URL: https://formy-project.herokuapp.com/checkbox

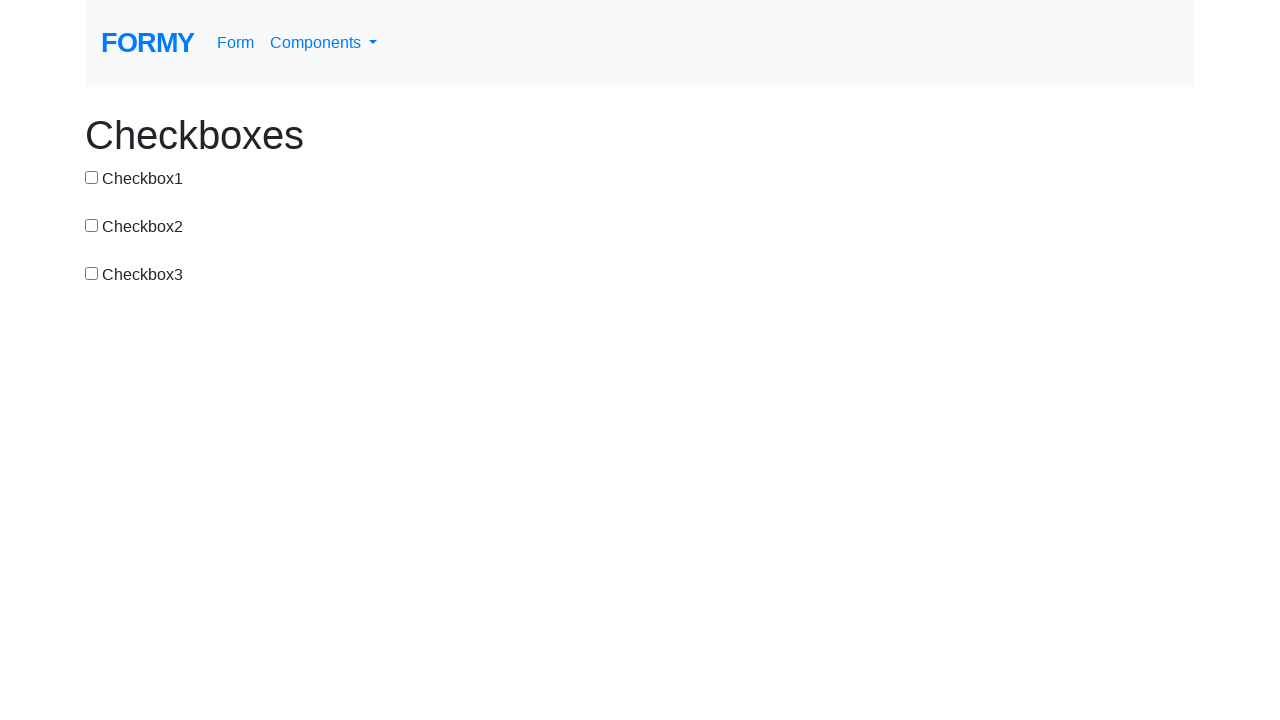

Clicked first checkbox using id selector at (92, 177) on #checkbox-1
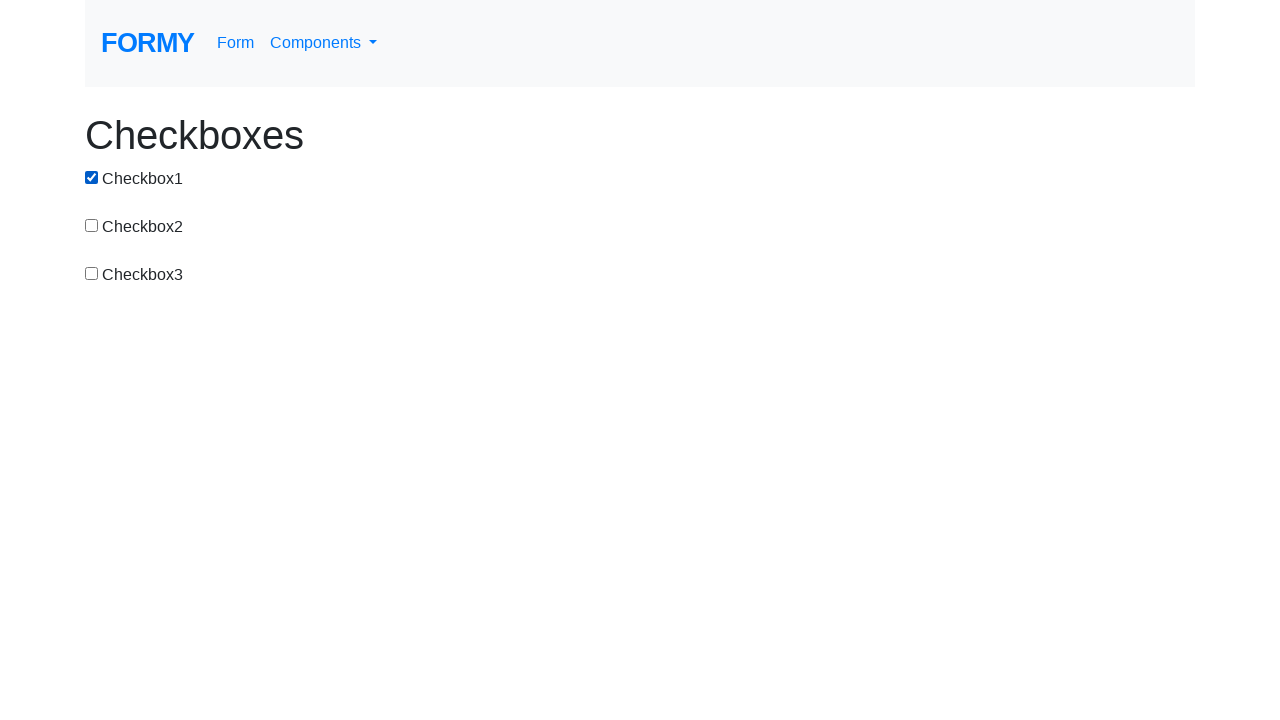

Clicked second checkbox using CSS selector at (92, 225) on input[value='checkbox-2']
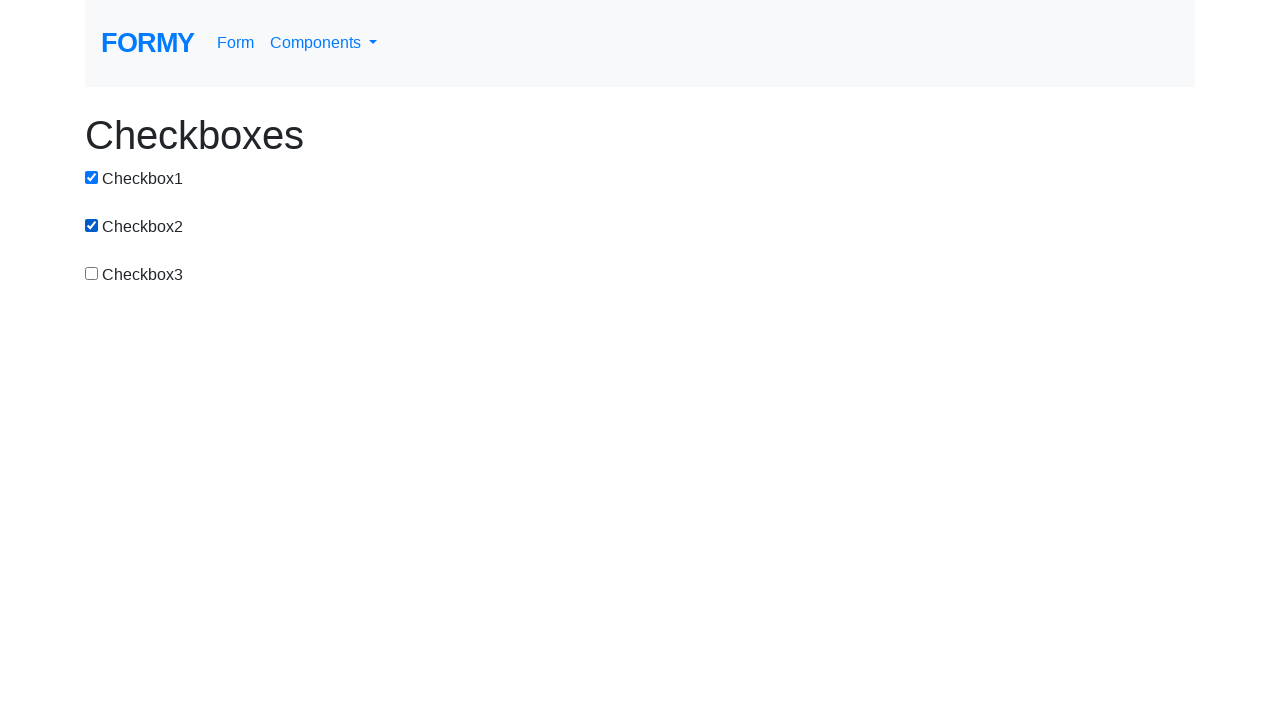

Clicked third checkbox using id selector at (92, 273) on #checkbox-3
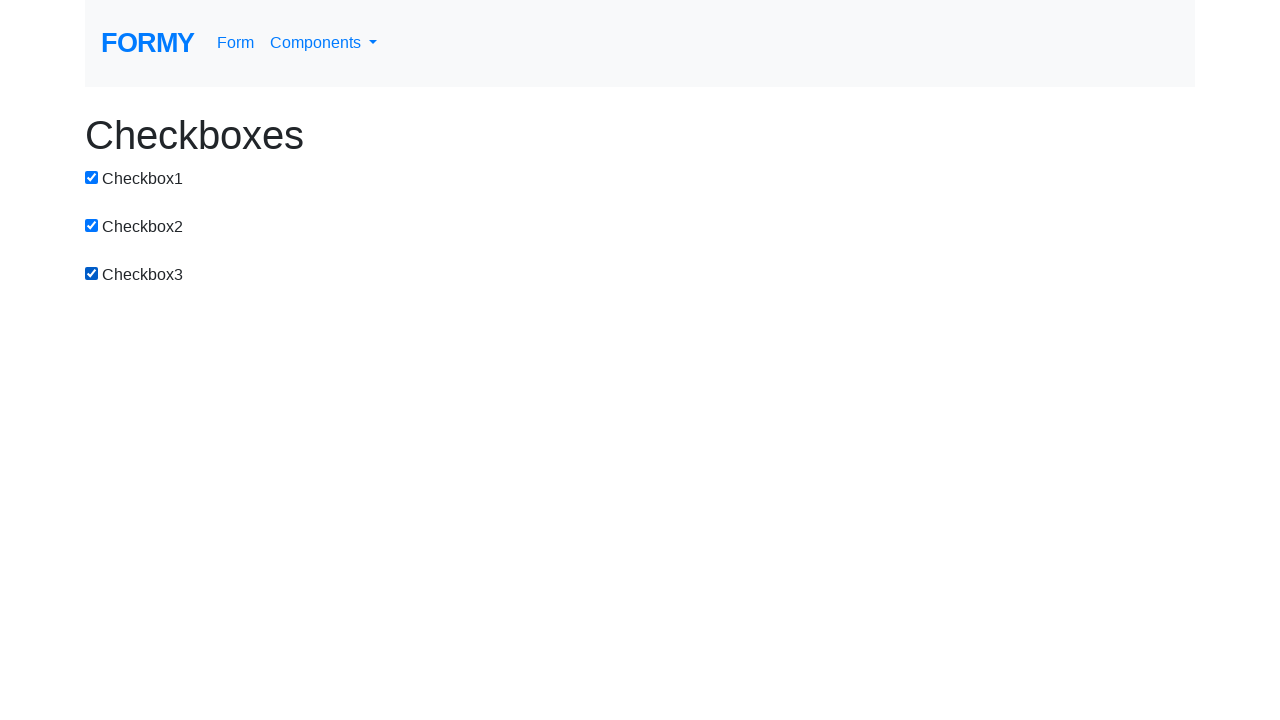

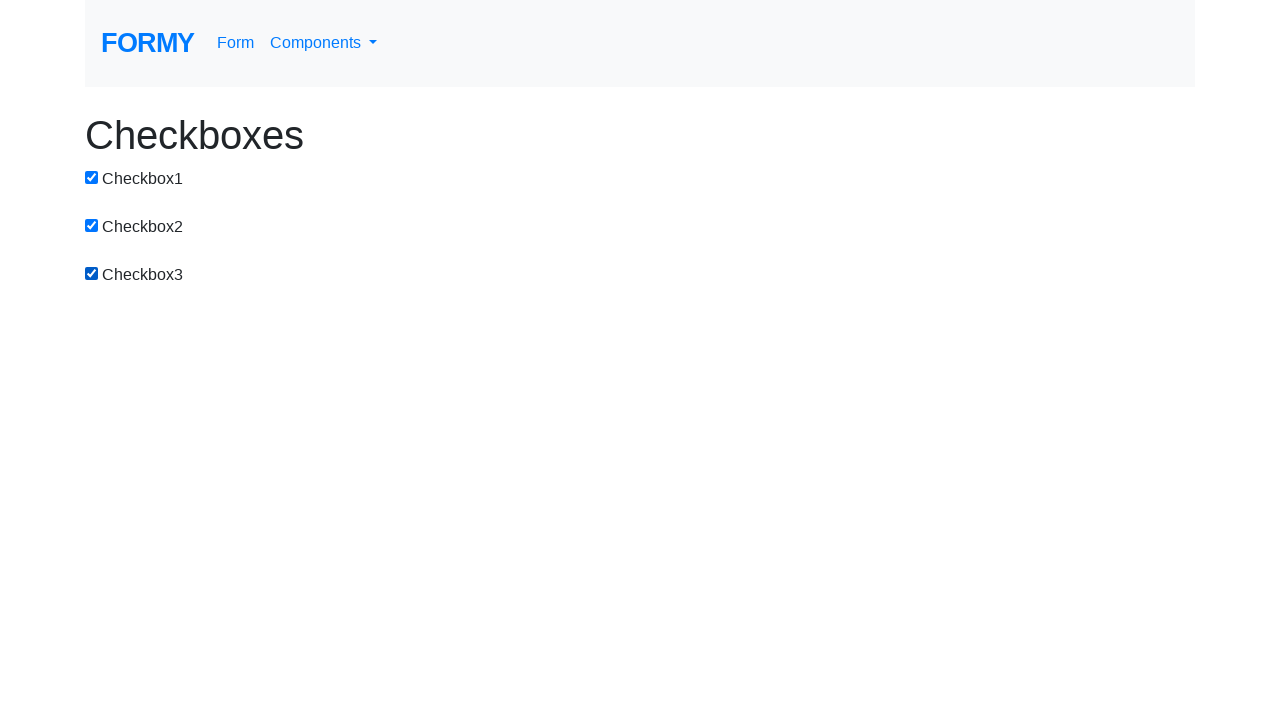